Tests that Export CSV button triggers a download of the data table

Starting URL: https://badj.github.io/NZGovDebtTrends2002-2025/

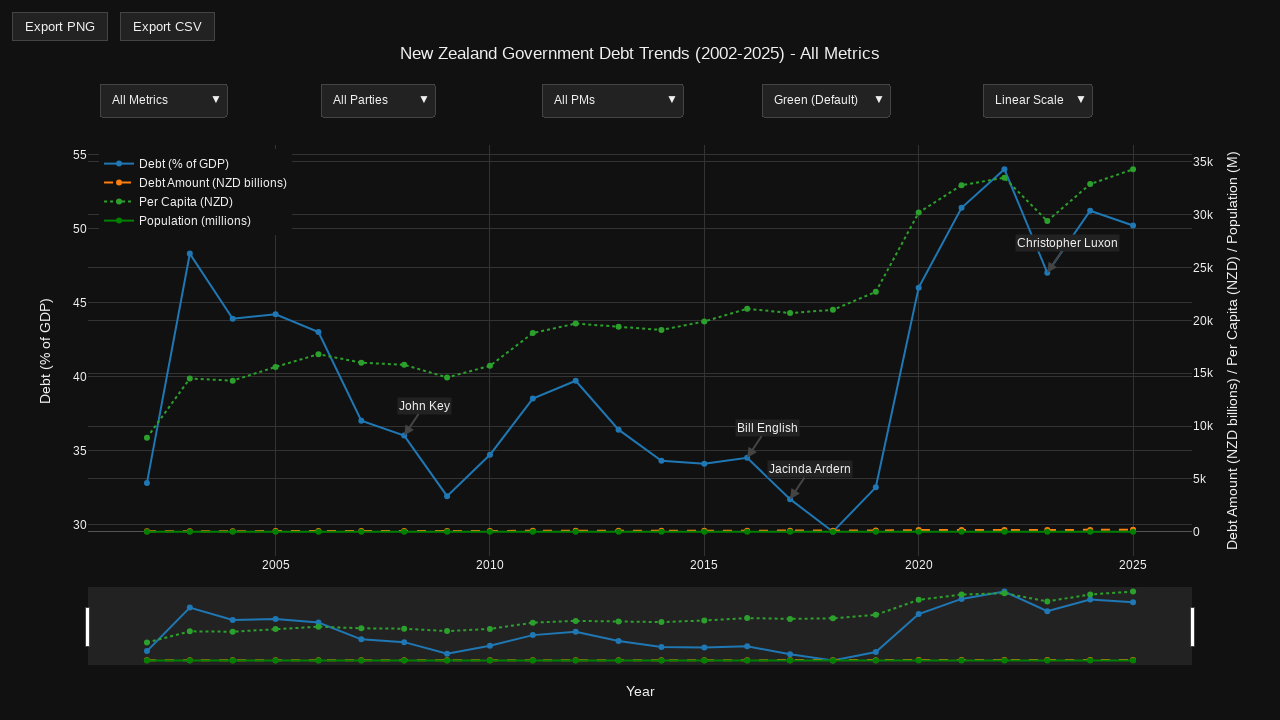

Plot container became visible
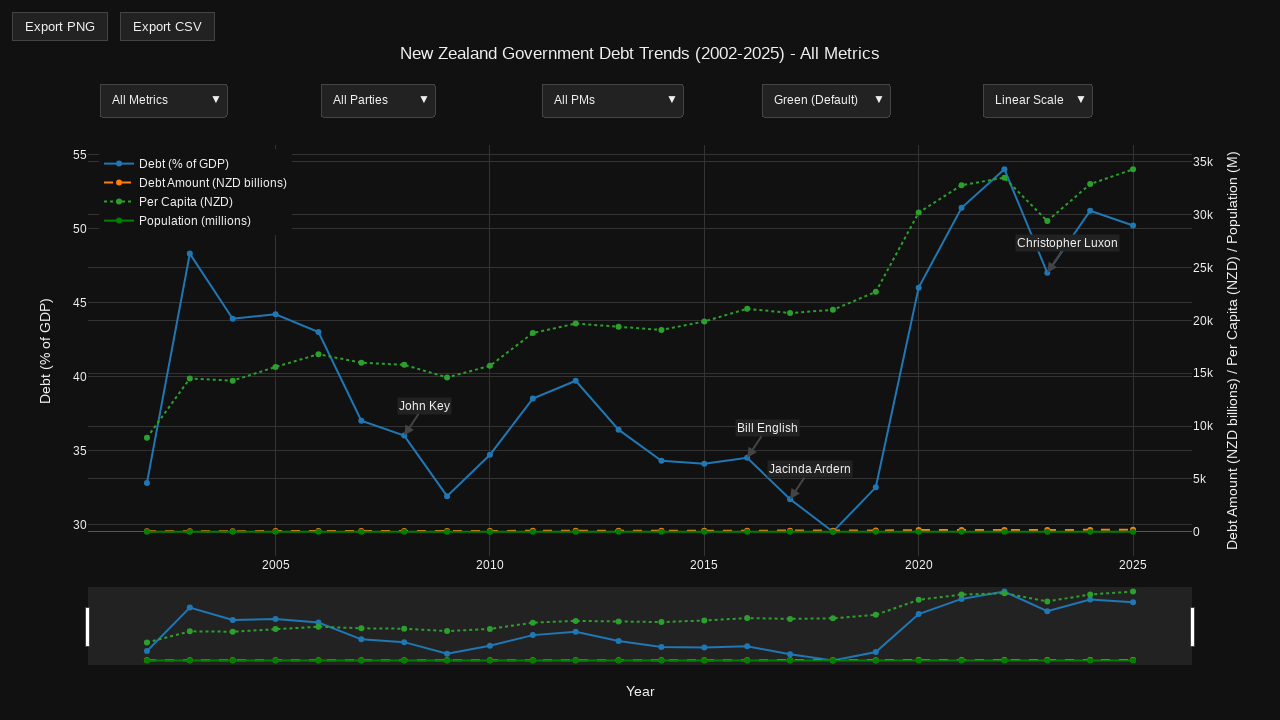

Hovered over plot to reveal modebar at (640, 370) on .js-plotly-plot
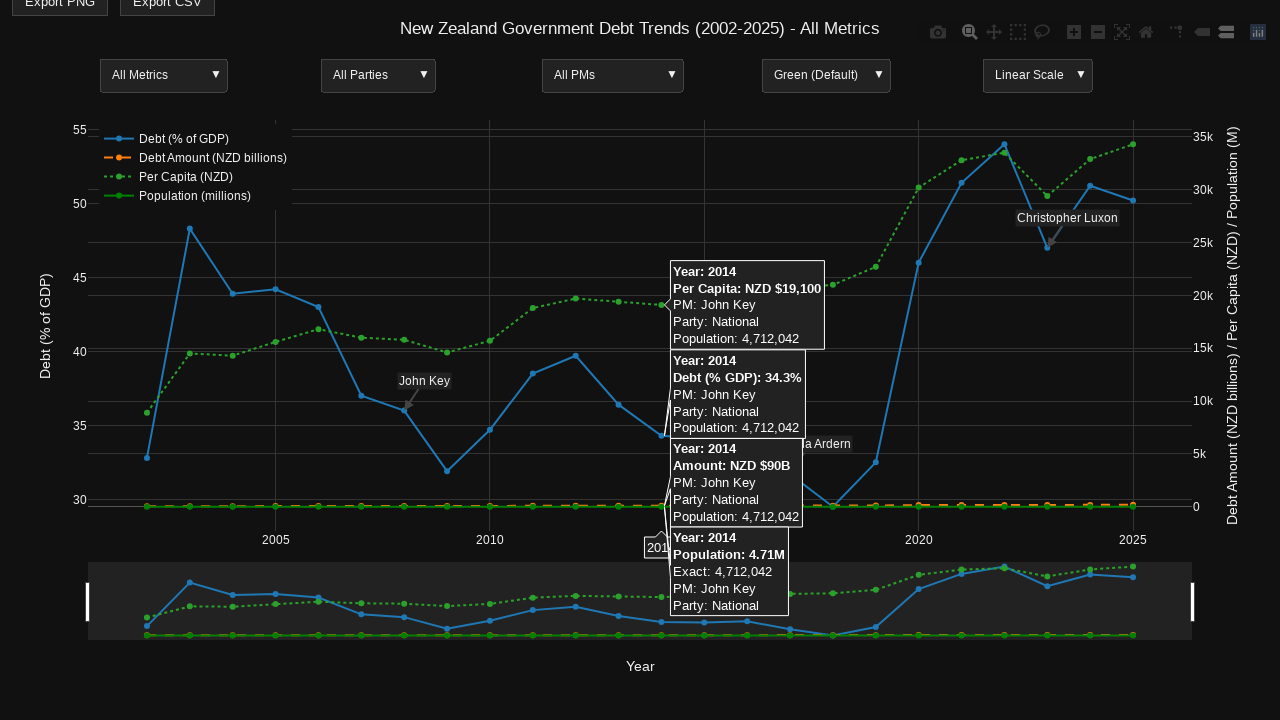

Waited 500ms for modebar to fully appear
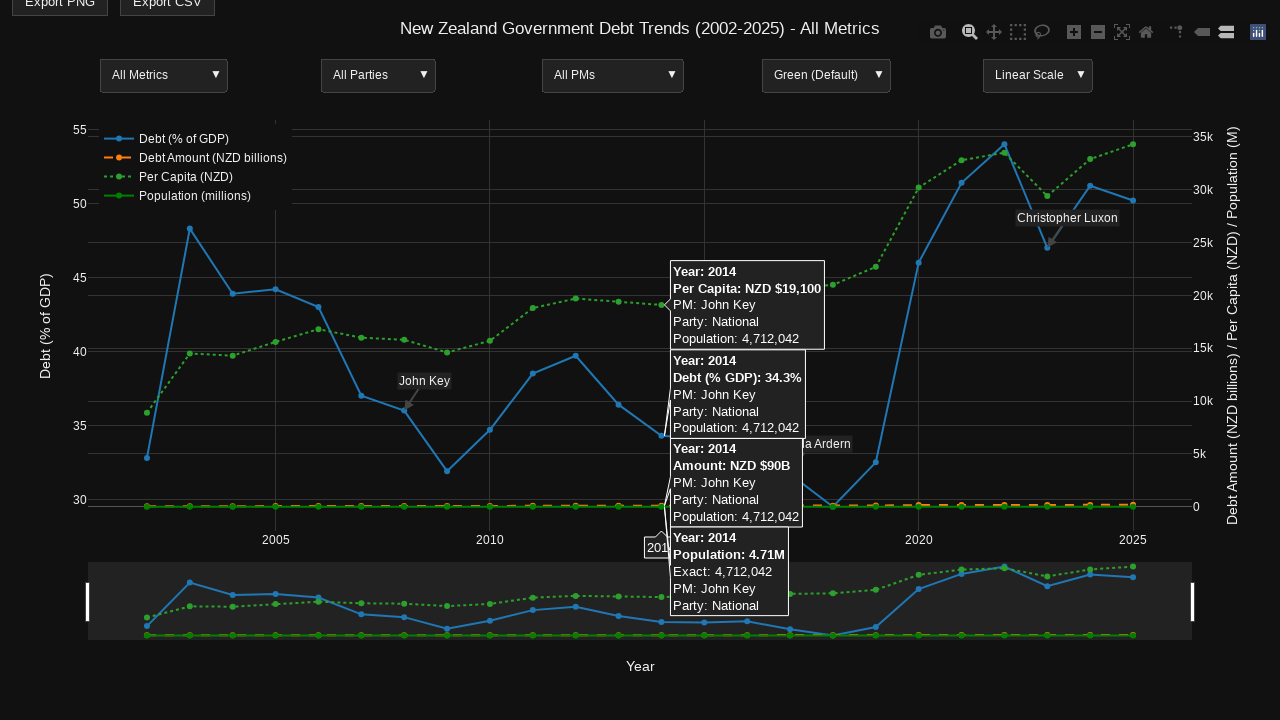

Export CSV button became visible
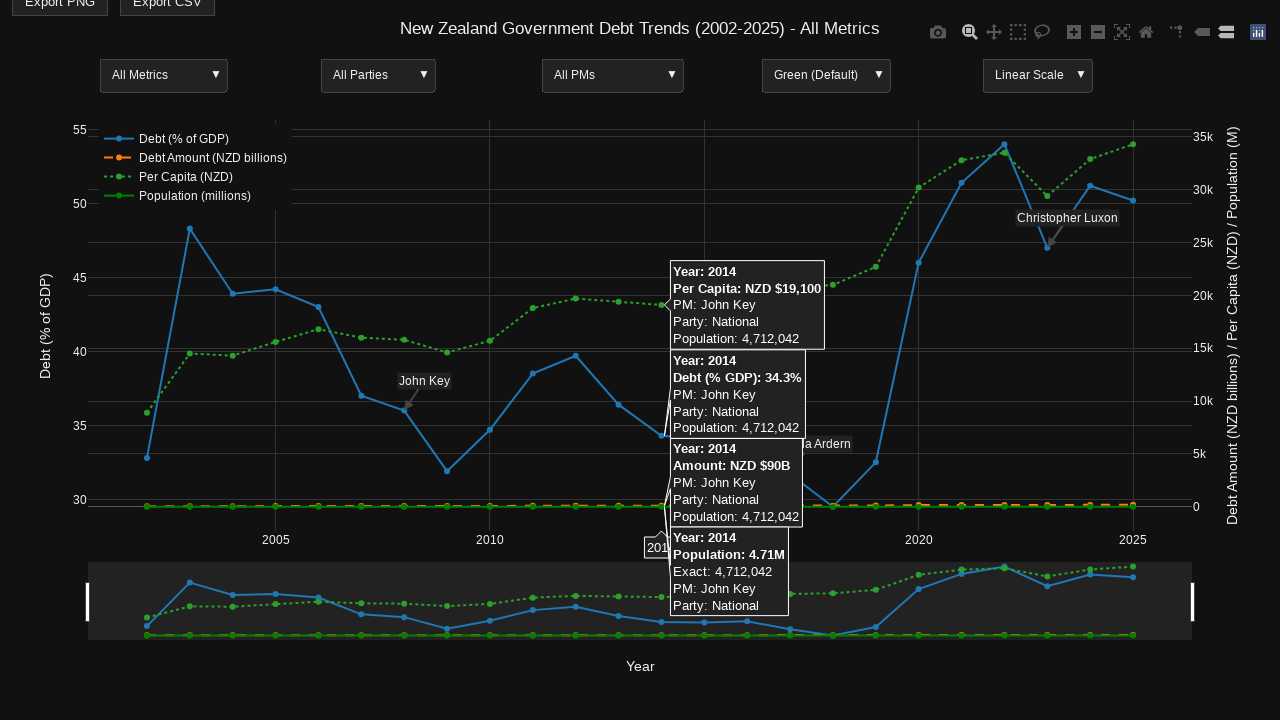

Clicked Export CSV button at (168, 14) on internal:role=button[name="Export CSV"i]
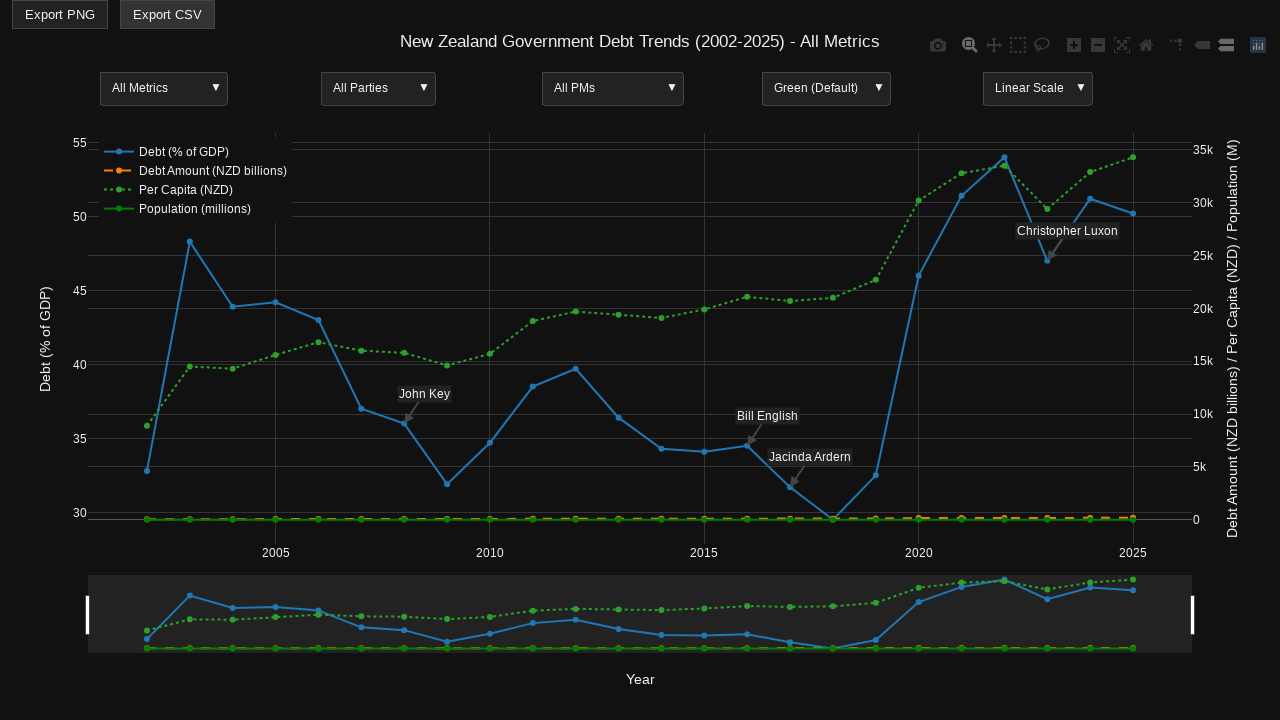

Download completed
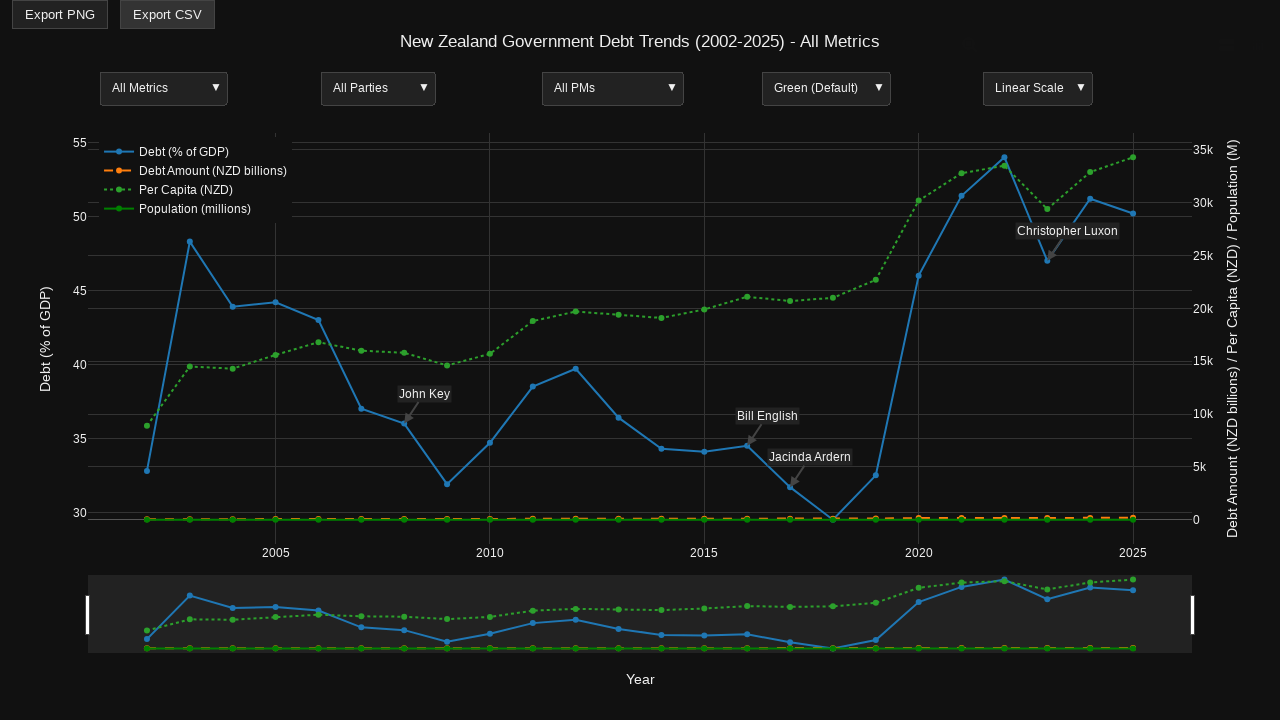

Verified downloaded file has .csv extension
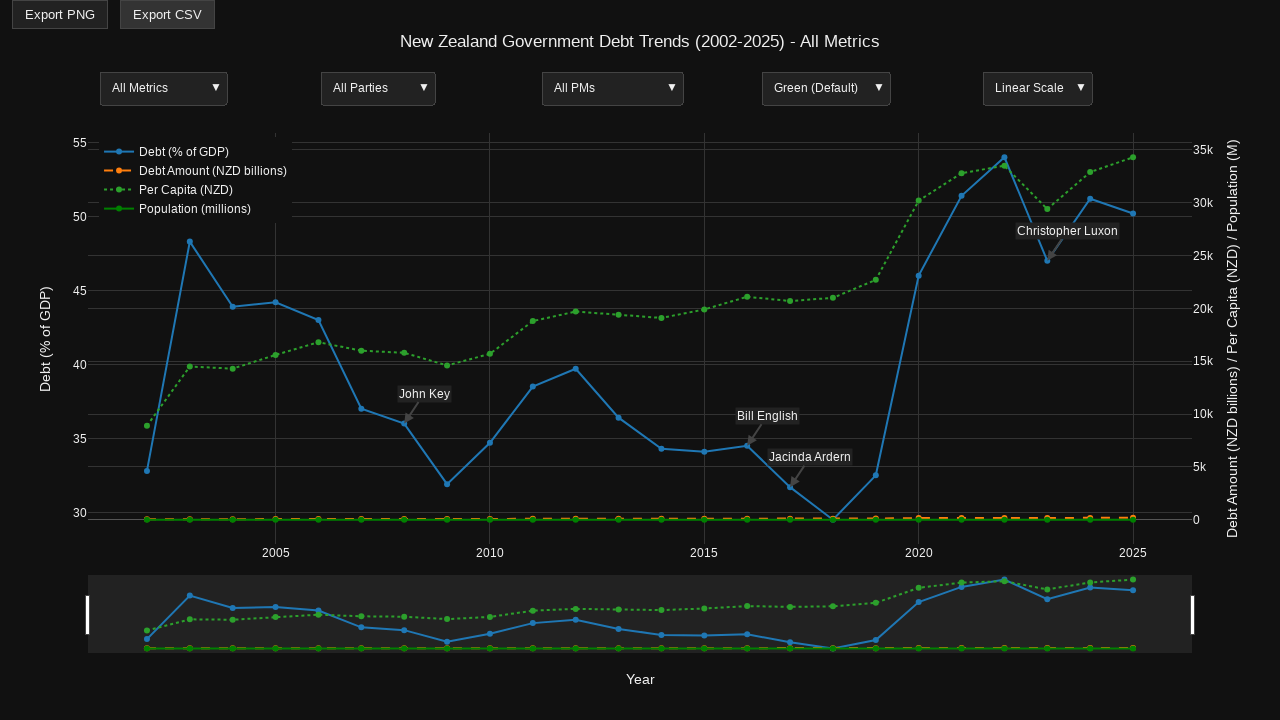

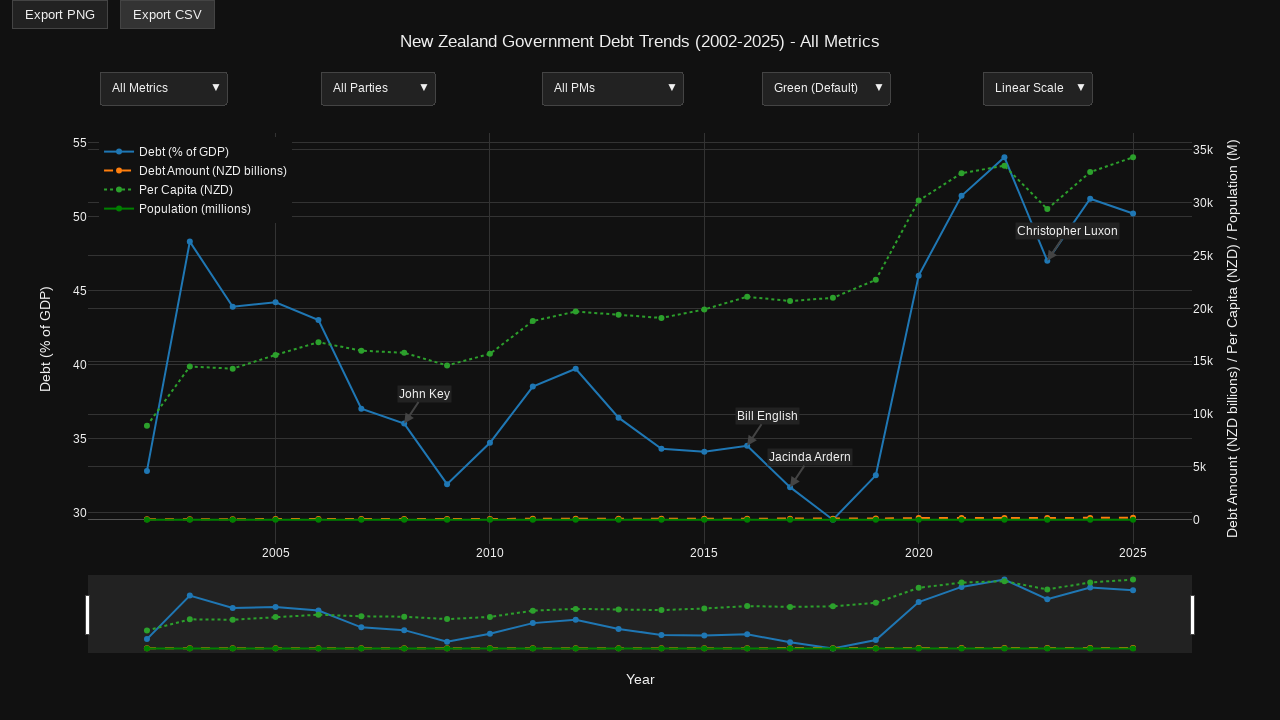